Navigates to Hacker News, waits for posts to load, then clicks the "More" link to navigate to the next page of posts

Starting URL: https://news.ycombinator.com/

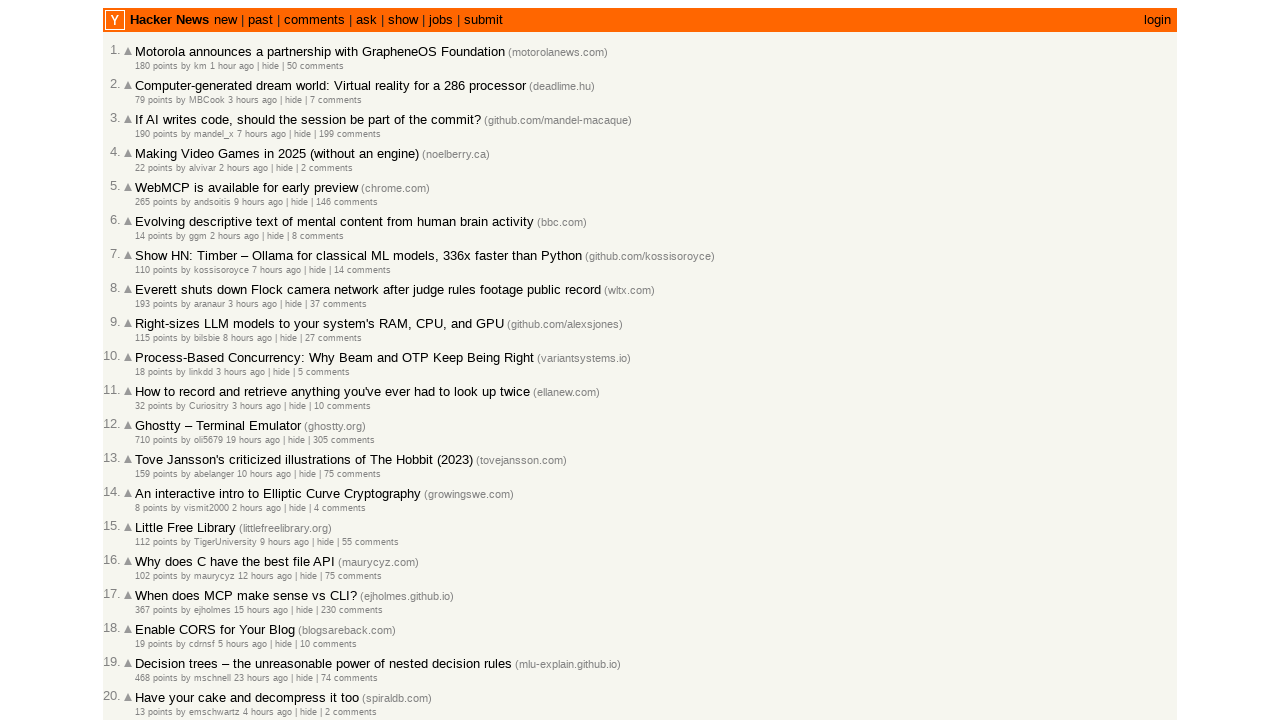

Navigated to Hacker News homepage
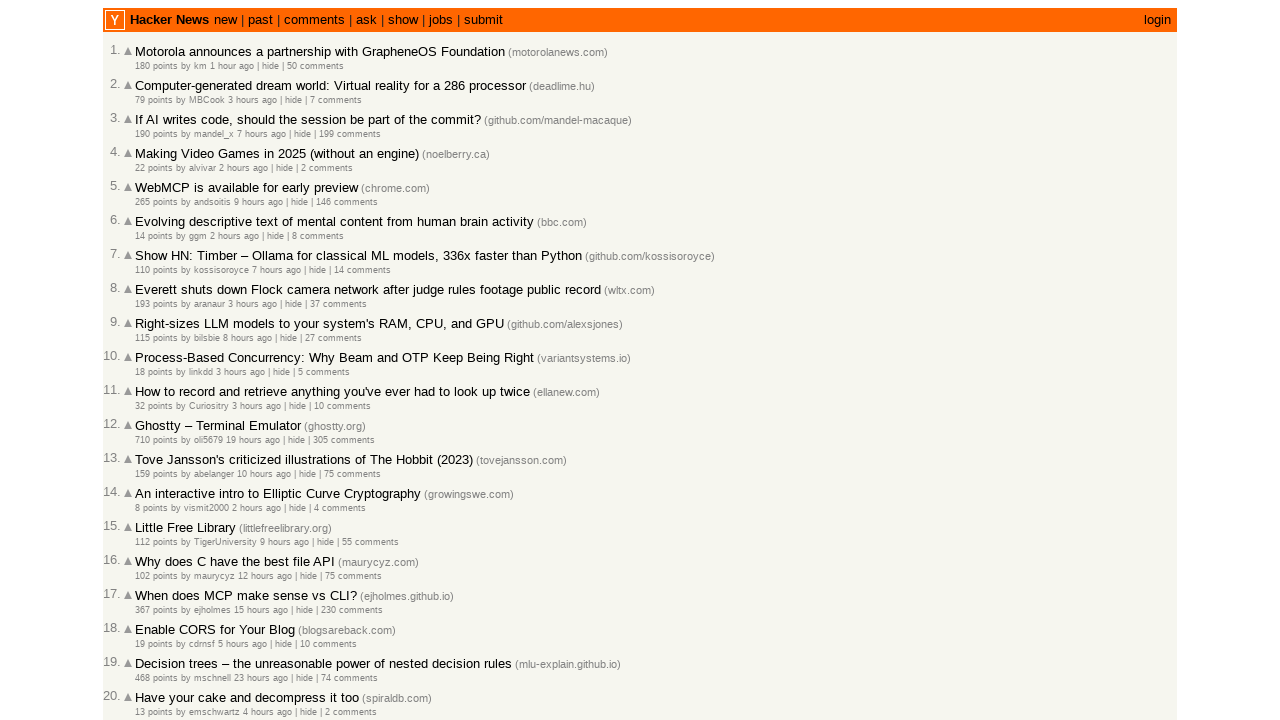

Posts loaded on the page
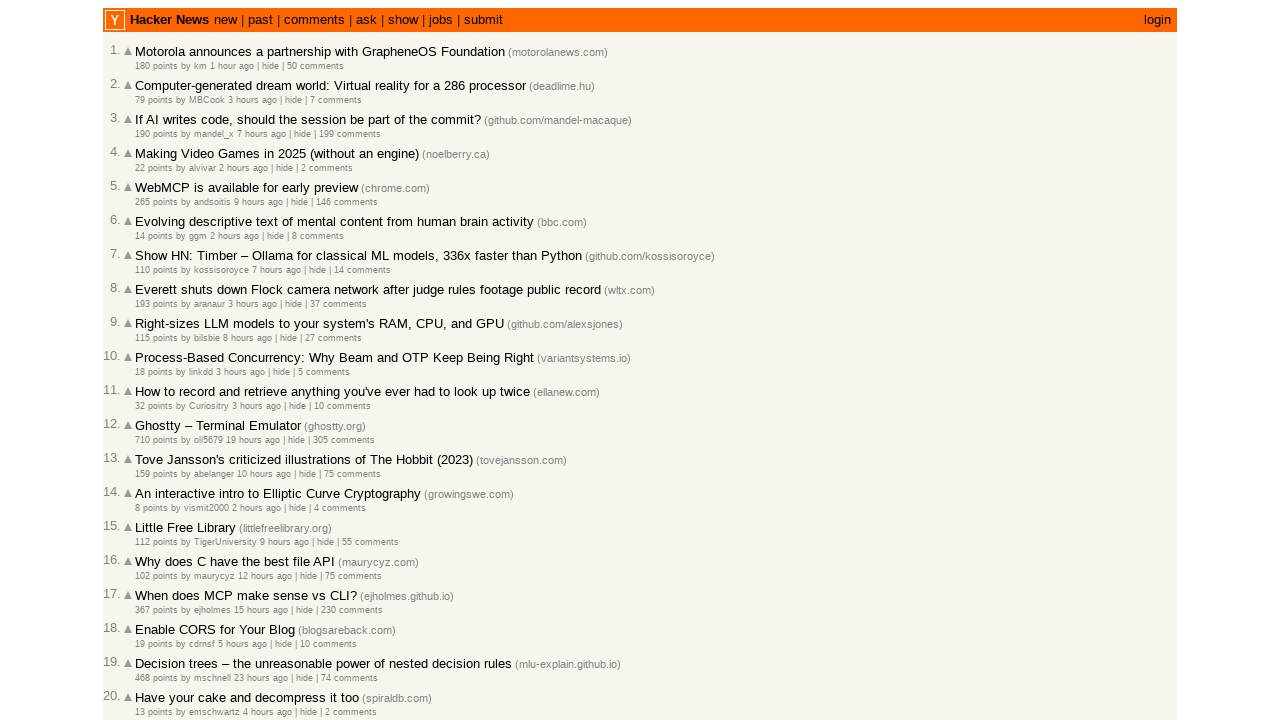

Clicked the 'More' link to navigate to next page at (149, 616) on .morelink
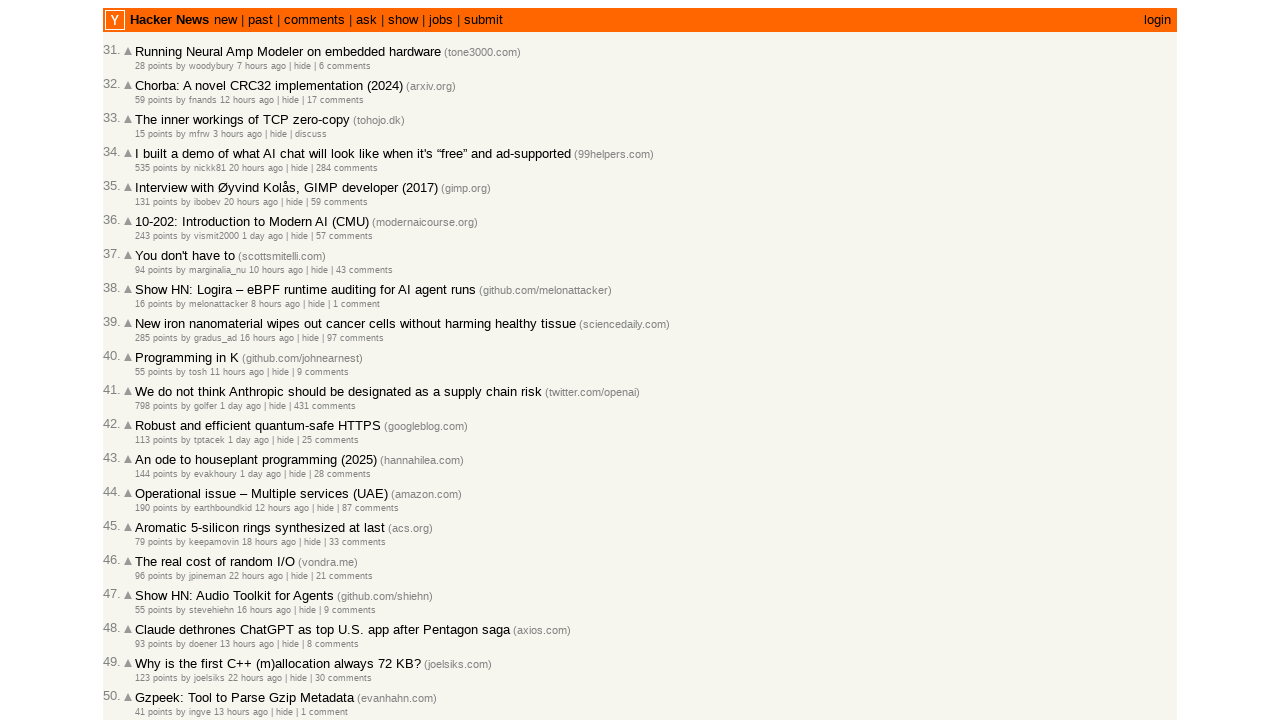

Posts loaded on the next page
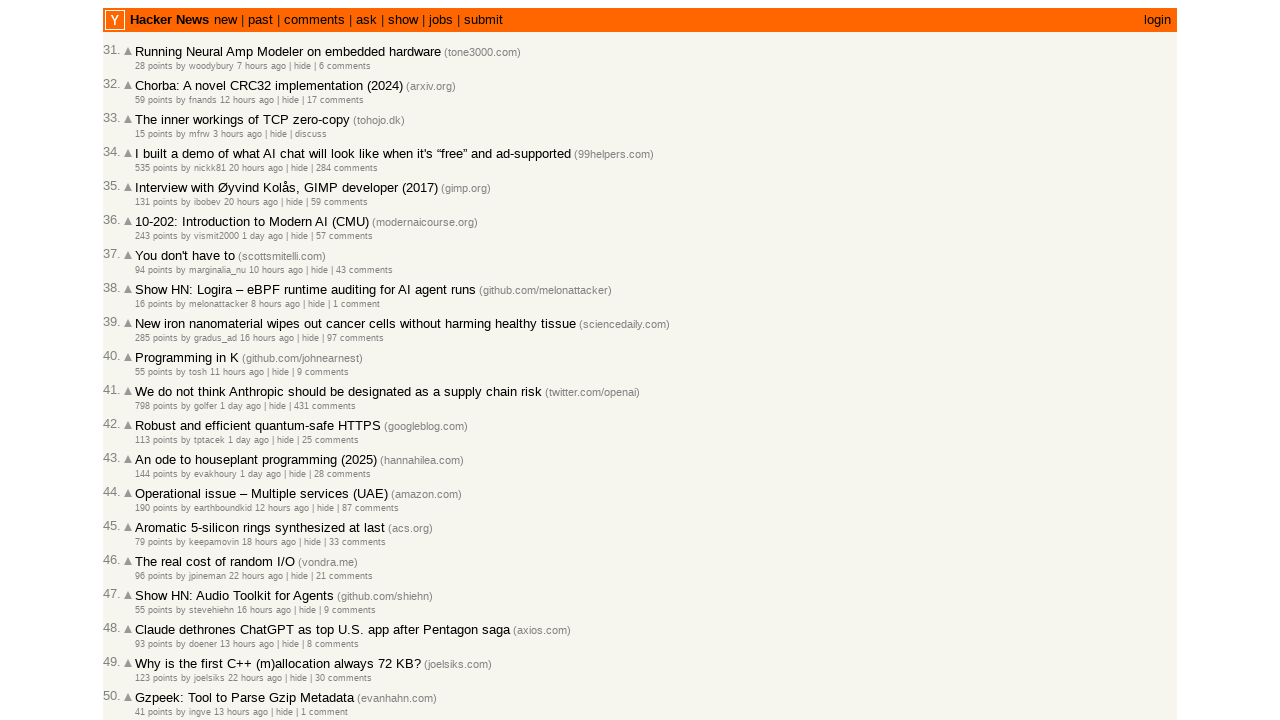

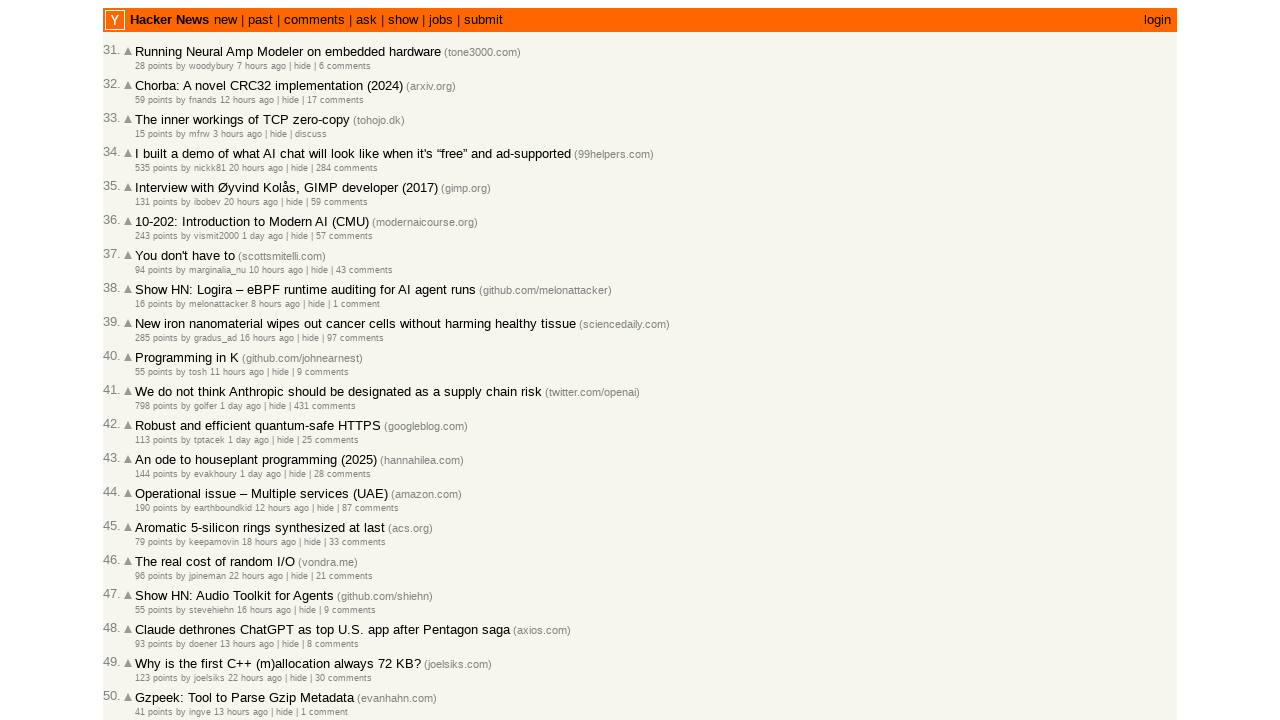